Tests a negative scenario with alerts where an incorrect password is entered (the full alert text instead of just the password) to verify the success label does not appear.

Starting URL: https://savkk.github.io/selenium-practice/

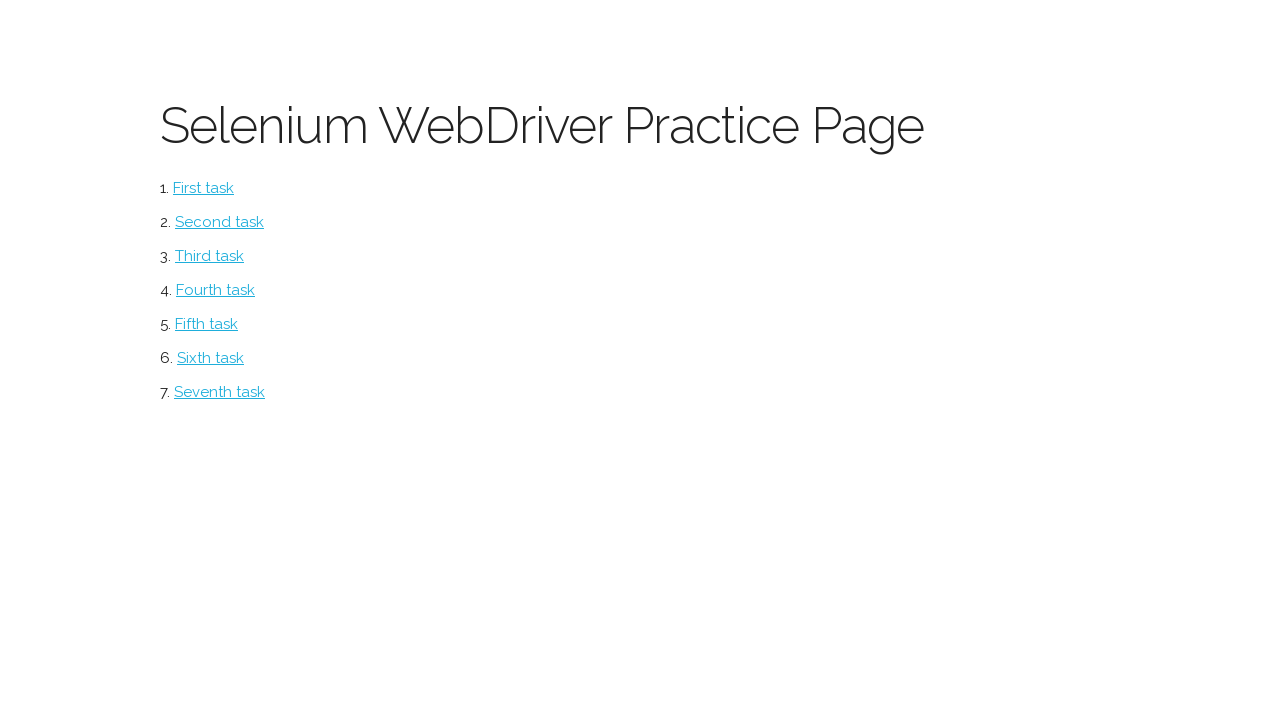

Clicked on alerts section at (210, 358) on #alerts
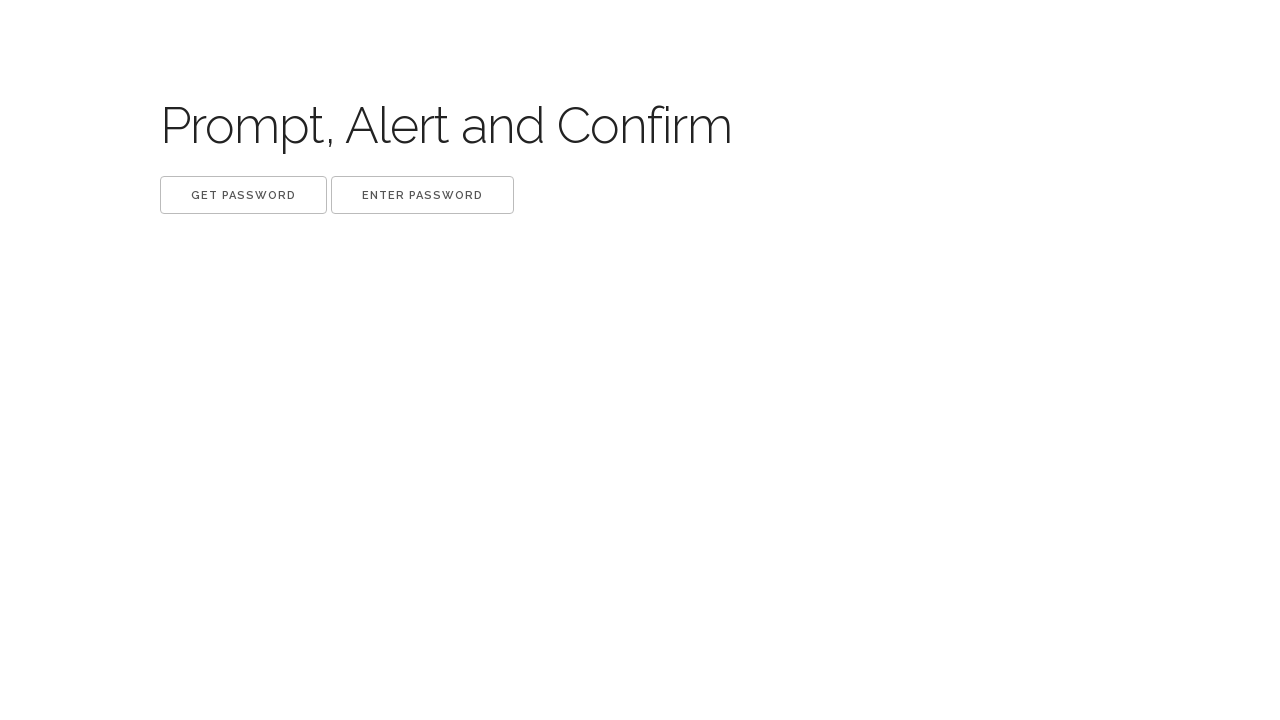

Clicked get button to trigger alert dialog at (244, 195) on button.get
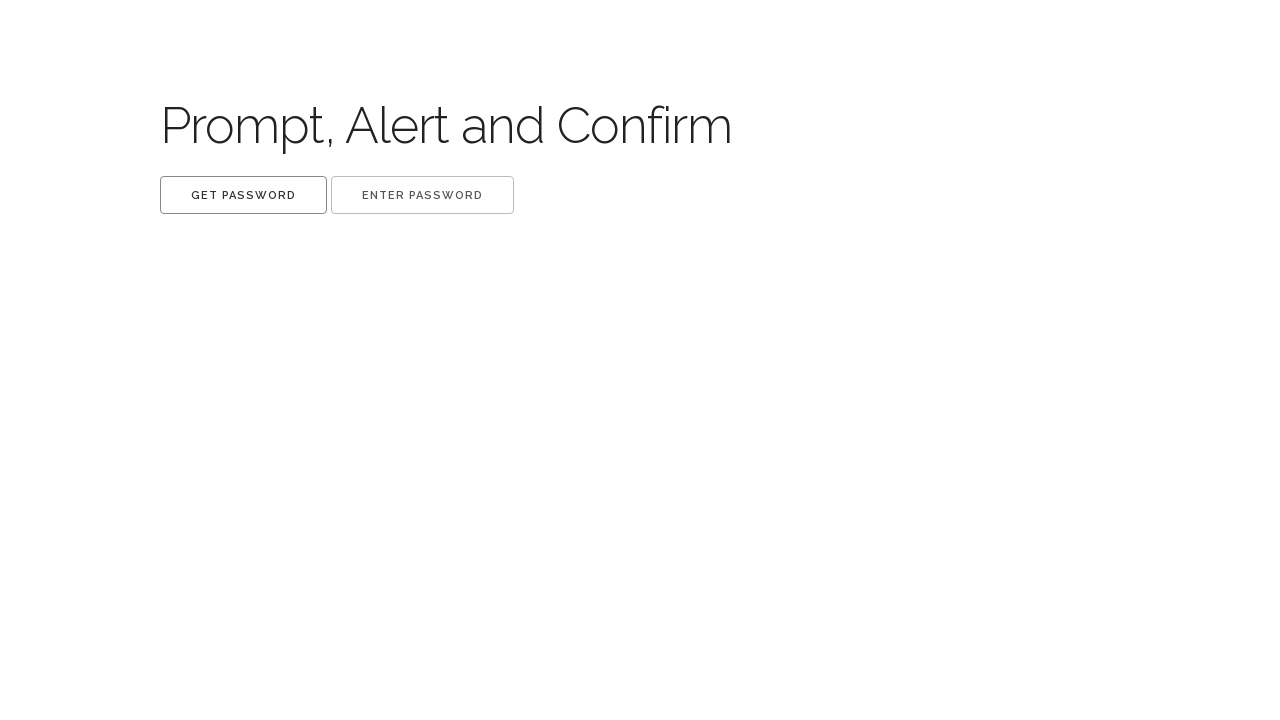

Waited 500ms for dialog to process
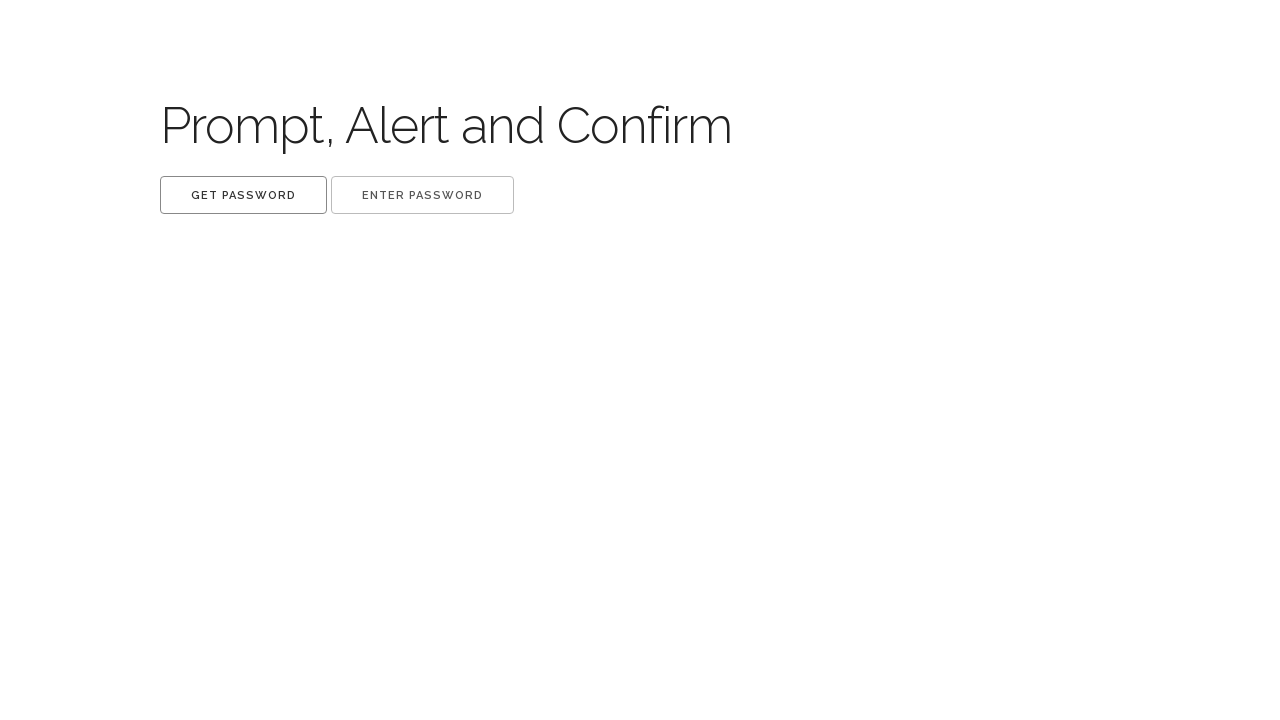

Clicked set button to trigger prompt dialog with full alert text as password at (422, 195) on button.set
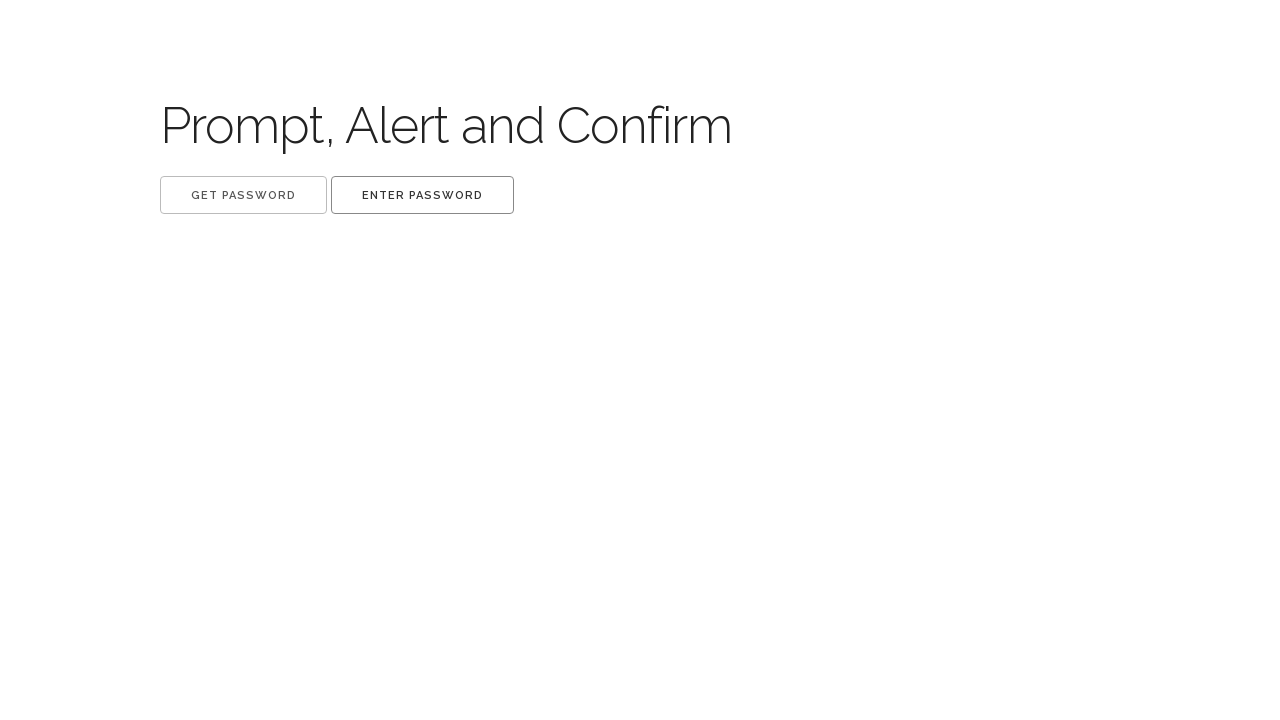

Waited 500ms for prompt dialog to process
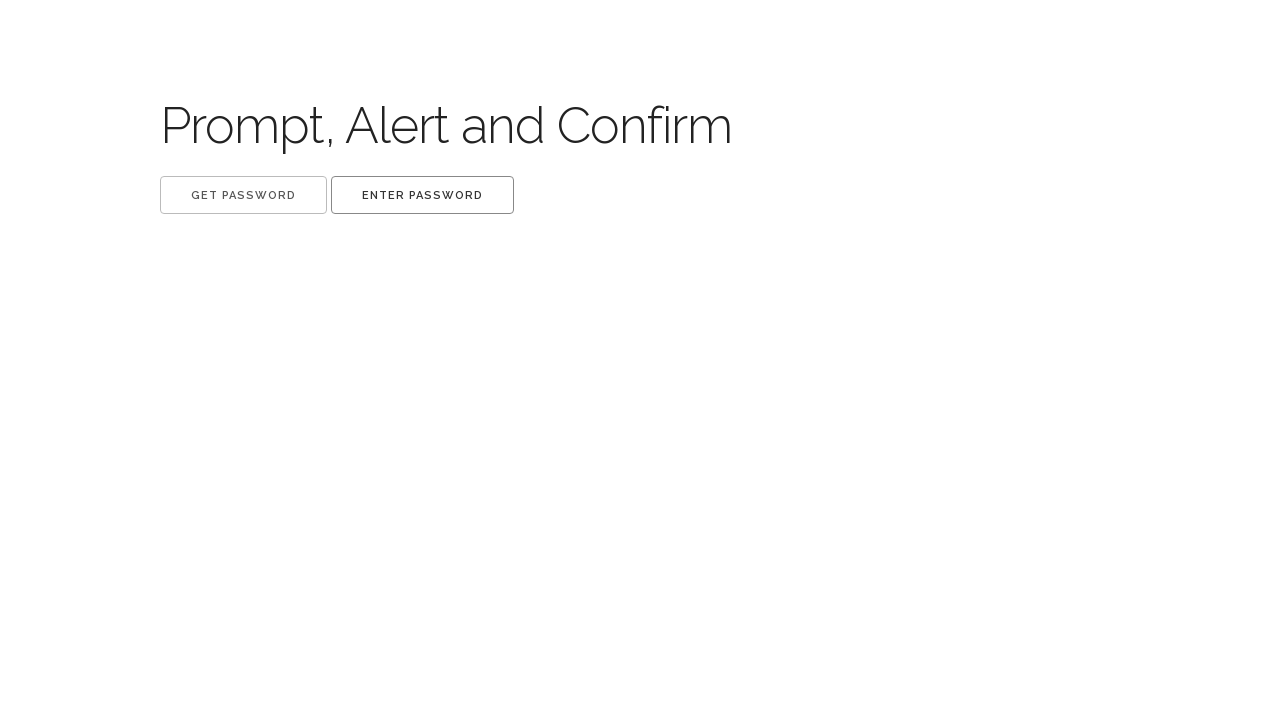

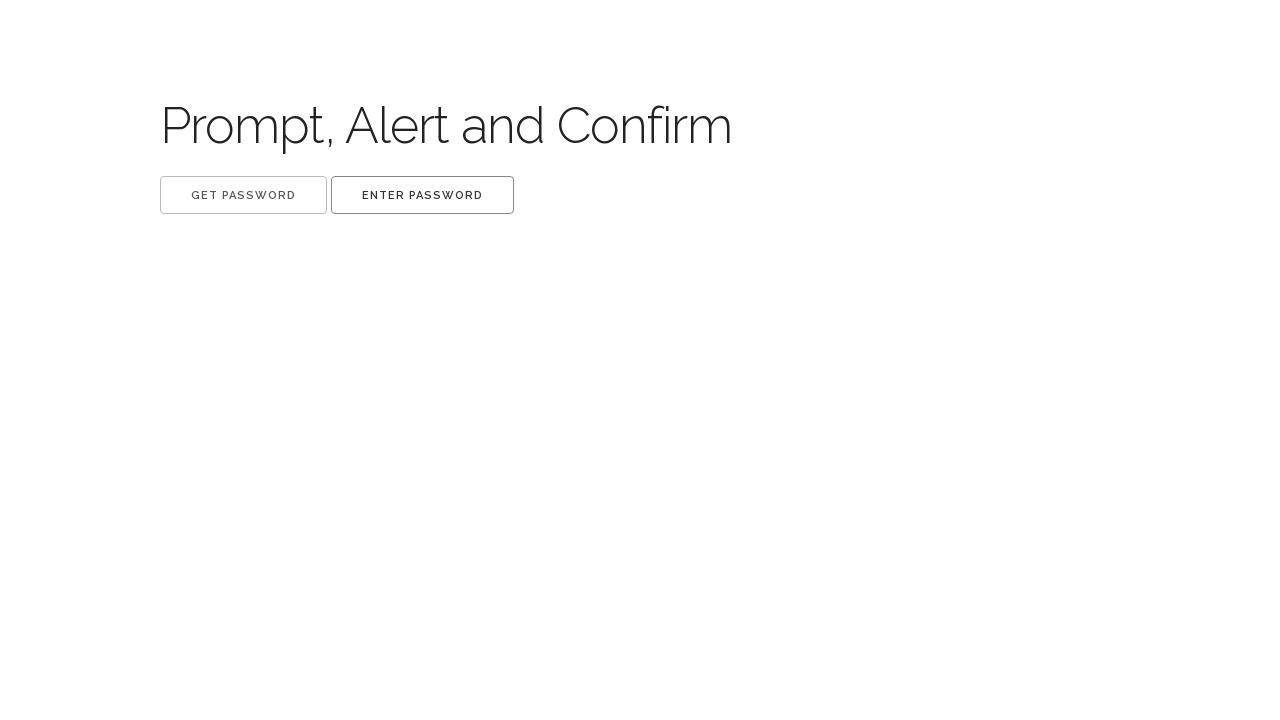